Tests iframe handling by switching to a frame, clicking on a draggable element inside the frame, switching back to the main content, and clicking on a navigation link.

Starting URL: https://jqueryui.com/droppable/

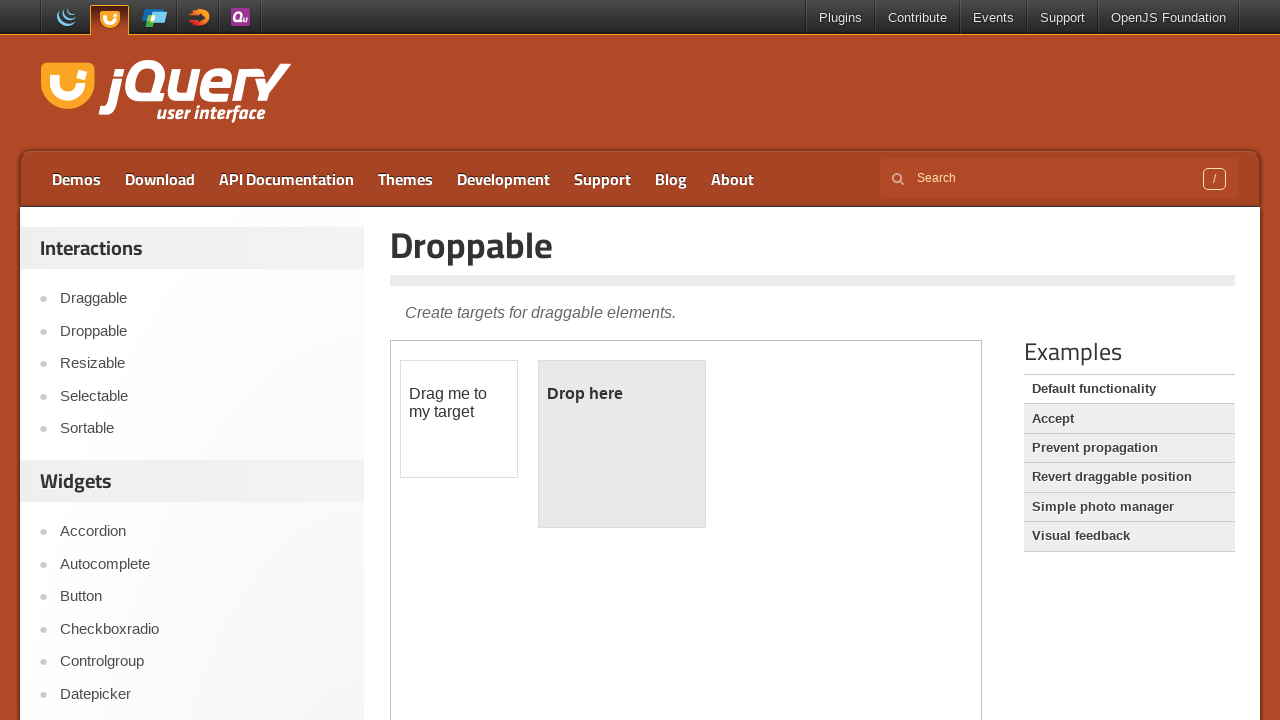

Located the first iframe on the page
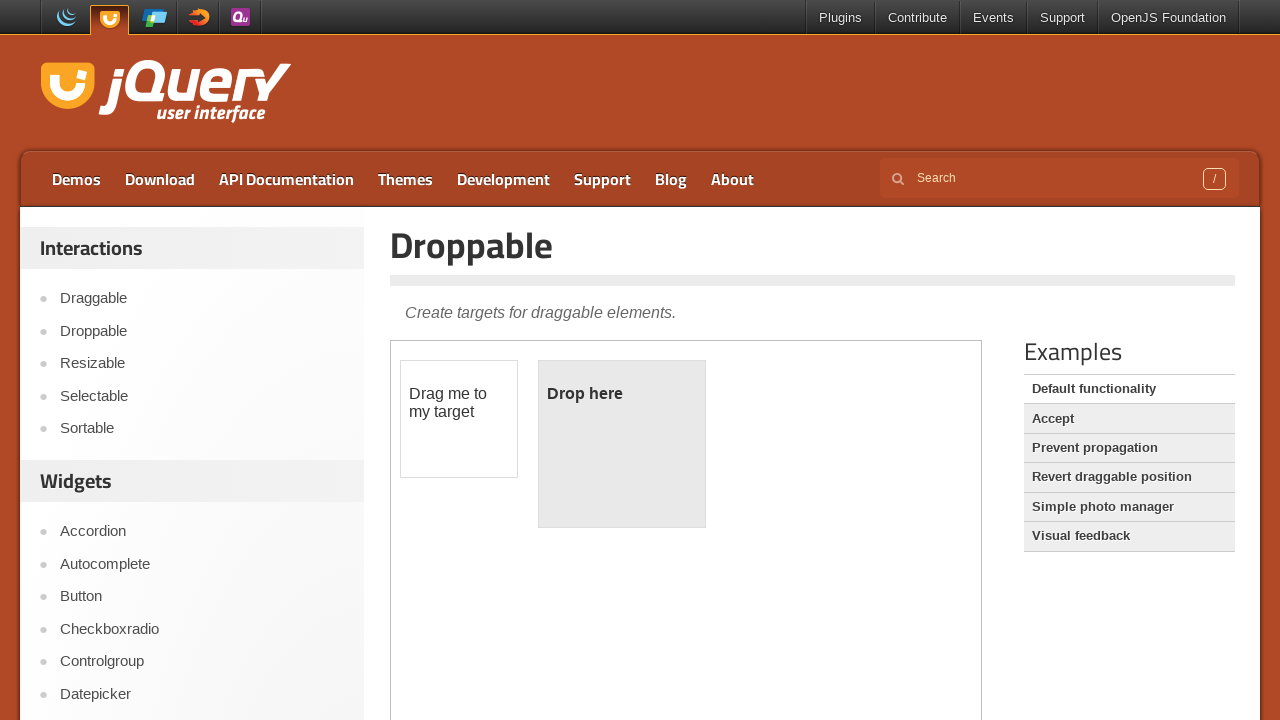

Clicked on the draggable element inside the iframe at (459, 419) on iframe >> nth=0 >> internal:control=enter-frame >> #draggable
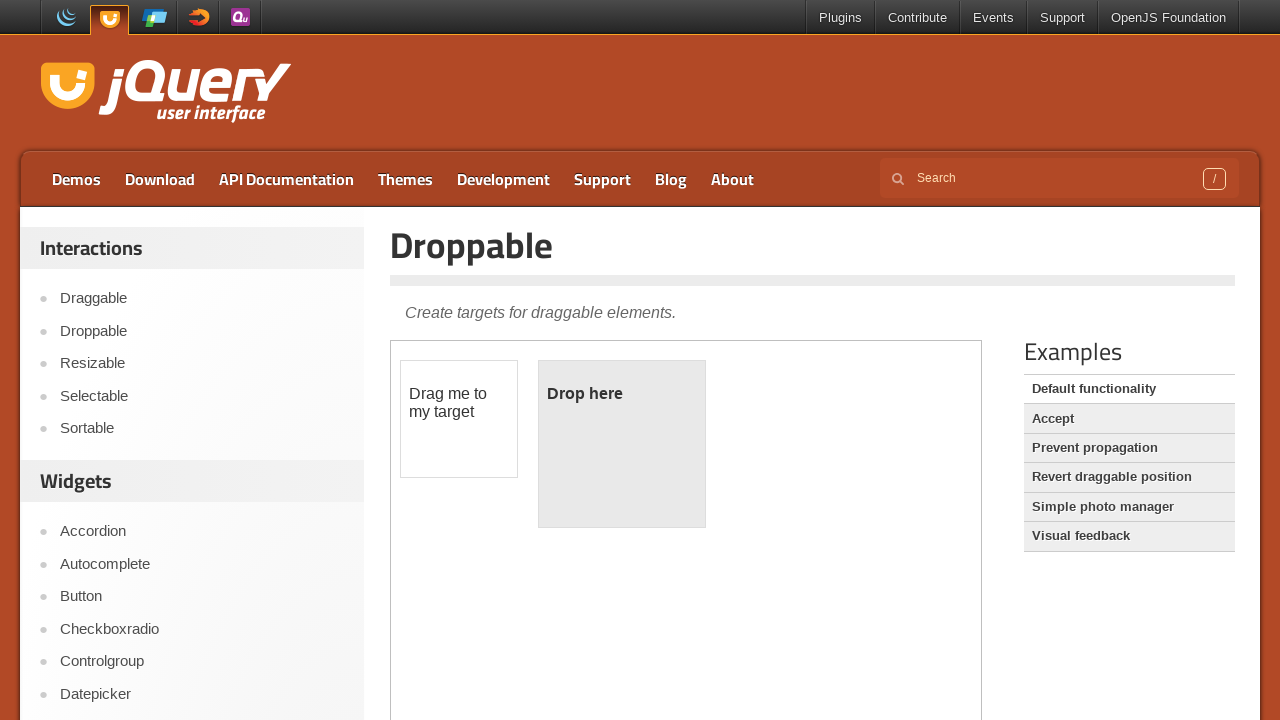

Clicked on 'Visual feedback' link in main content at (1129, 536) on text=Visual feedback
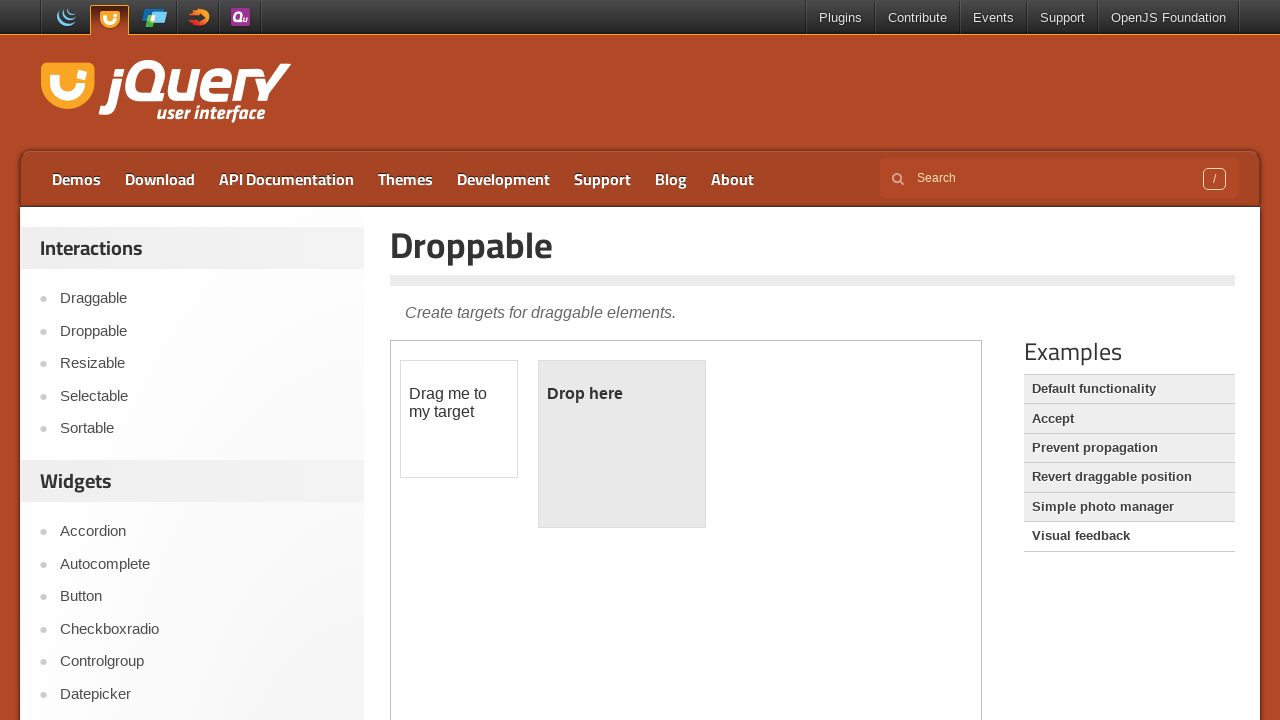

Waited for network idle state after navigation
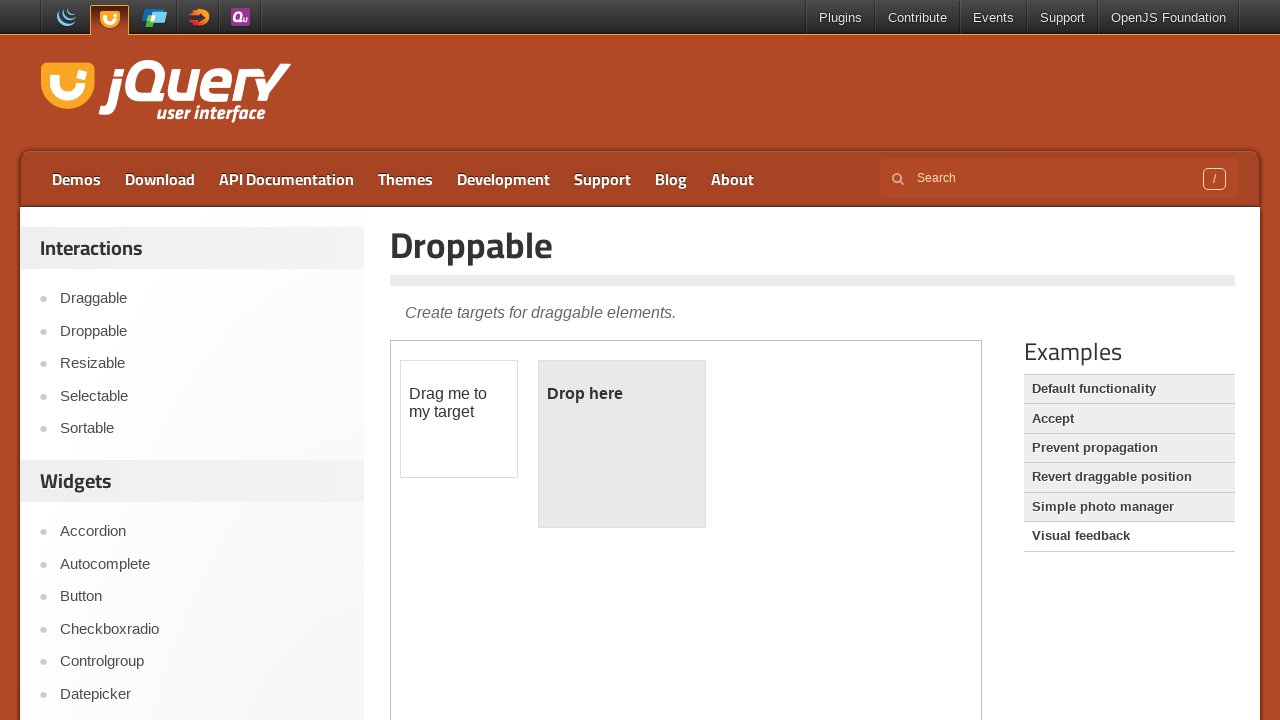

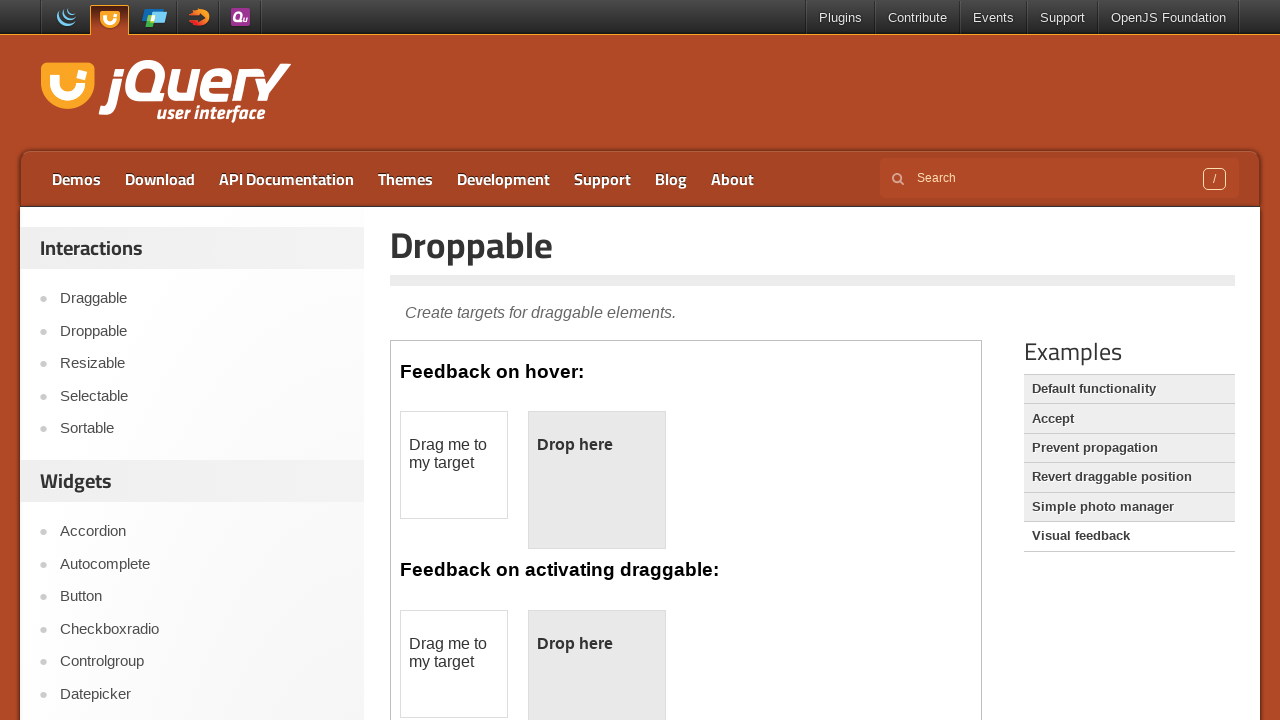